Navigates to the Horror category and verifies the URL contains "horror"

Starting URL: https://danube-webshop.herokuapp.com/

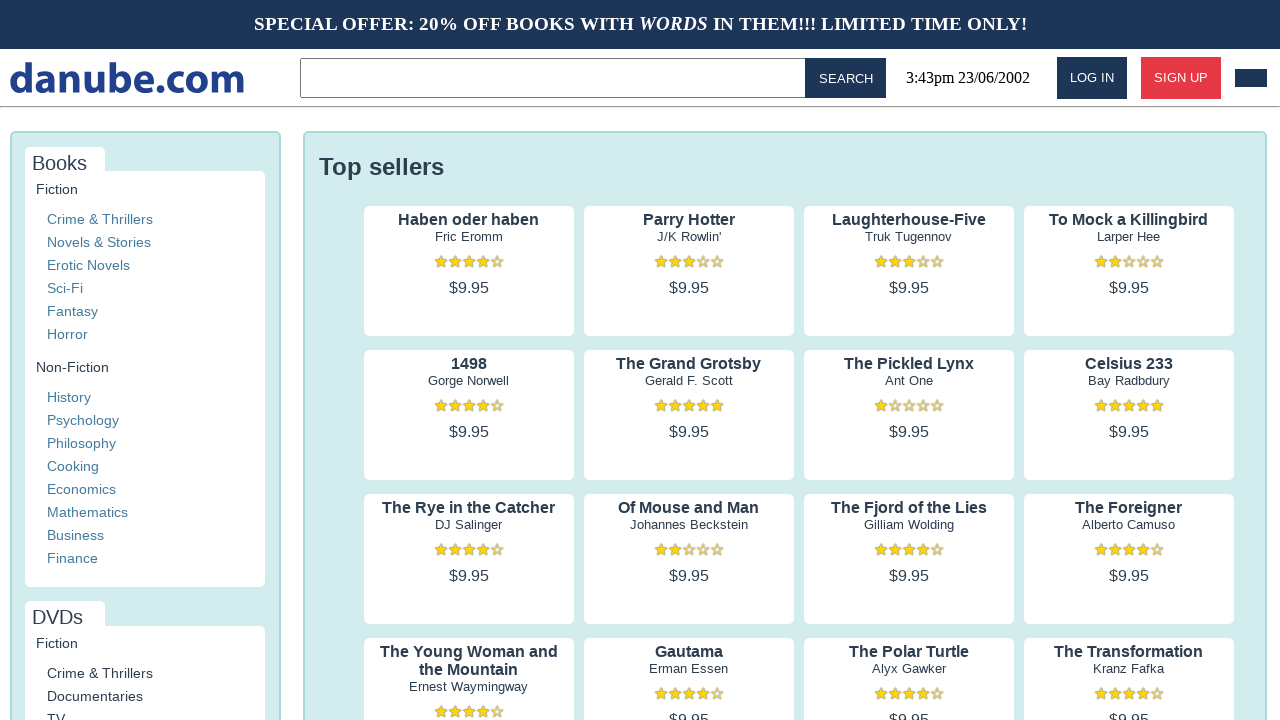

Clicked on Horror category link at (67, 334) on xpath=//a[contains(text(),'Horror')]
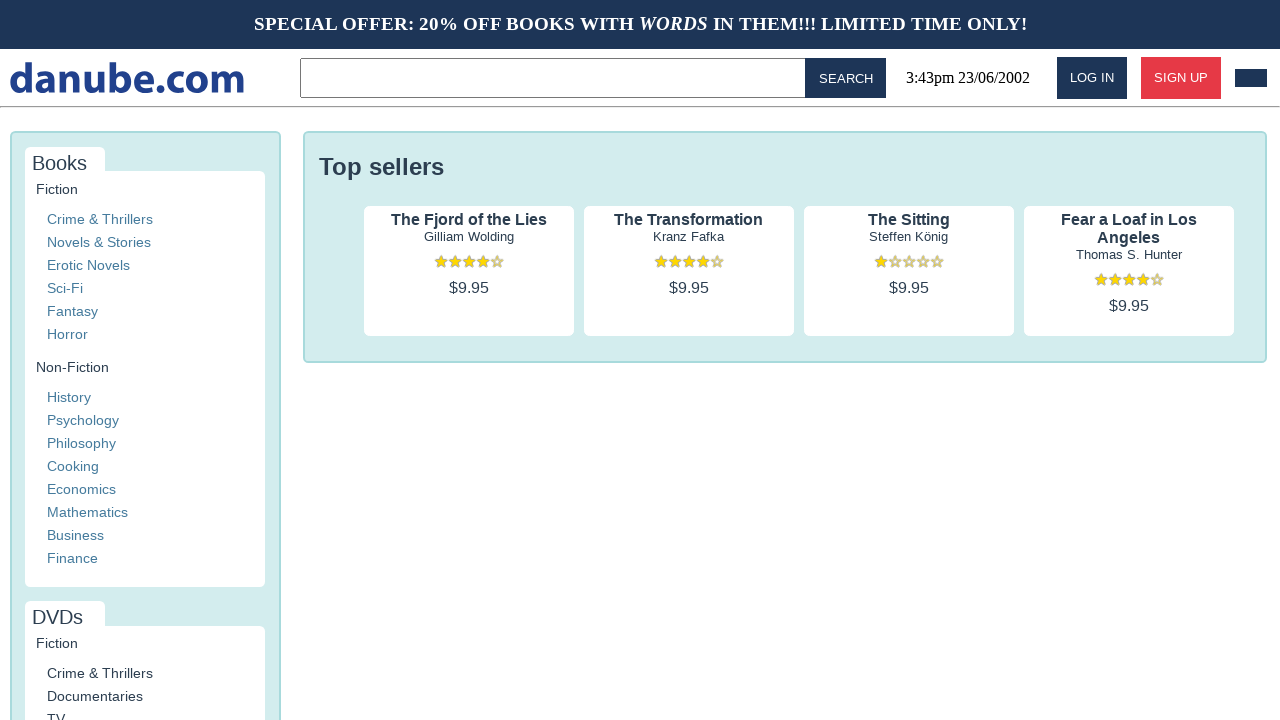

Verified URL contains 'horror'
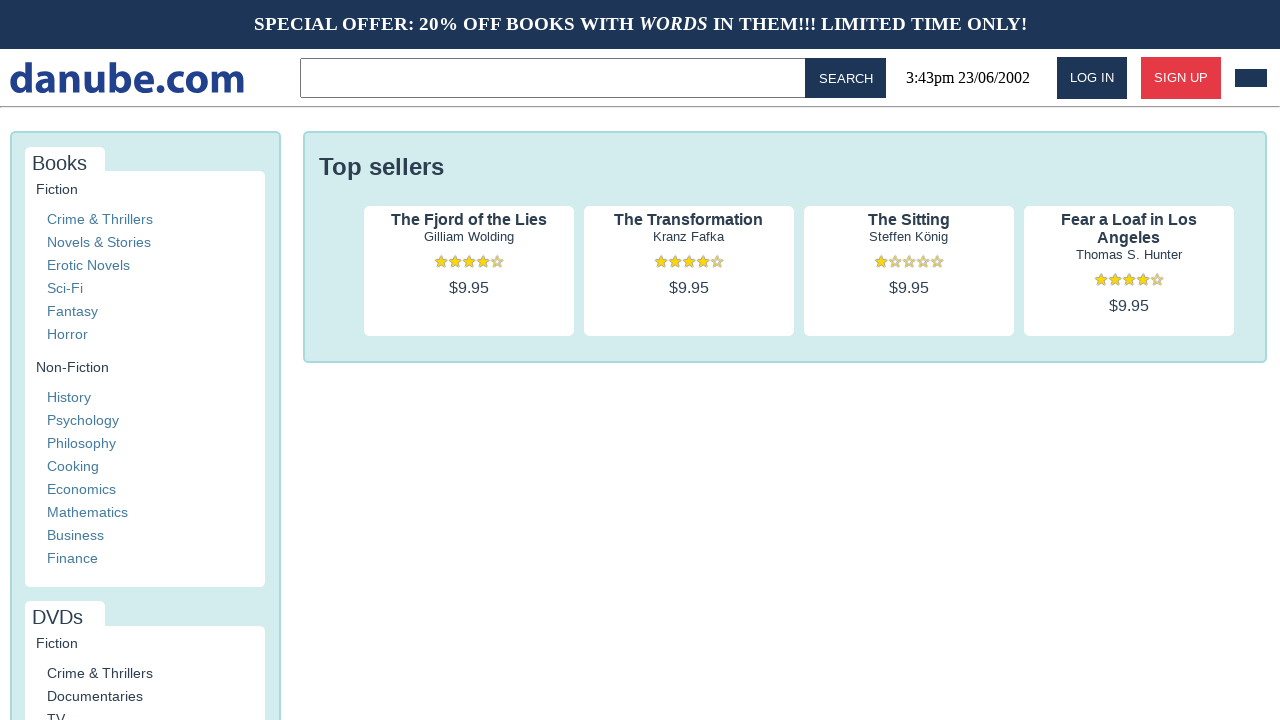

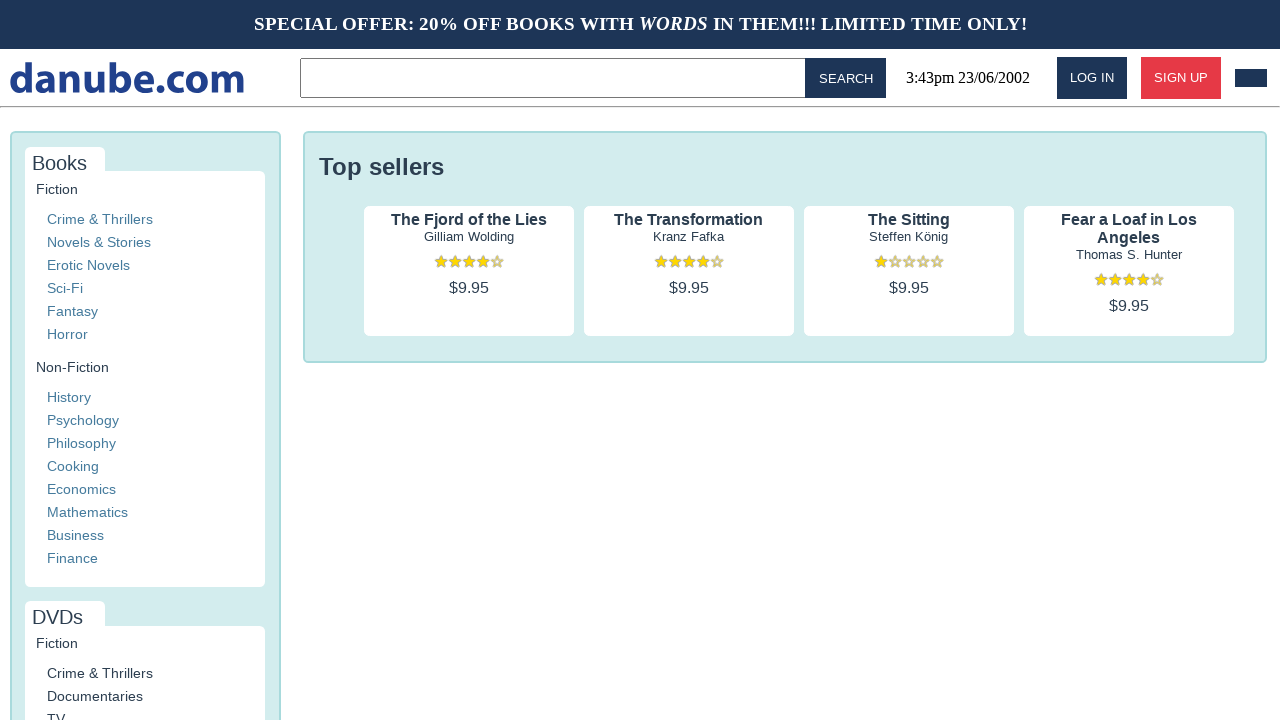